Tests a simple JavaScript alert by clicking the red button, switching to the alert, verifying the alert text, and accepting it.

Starting URL: https://v1.training-support.net/selenium/javascript-alerts

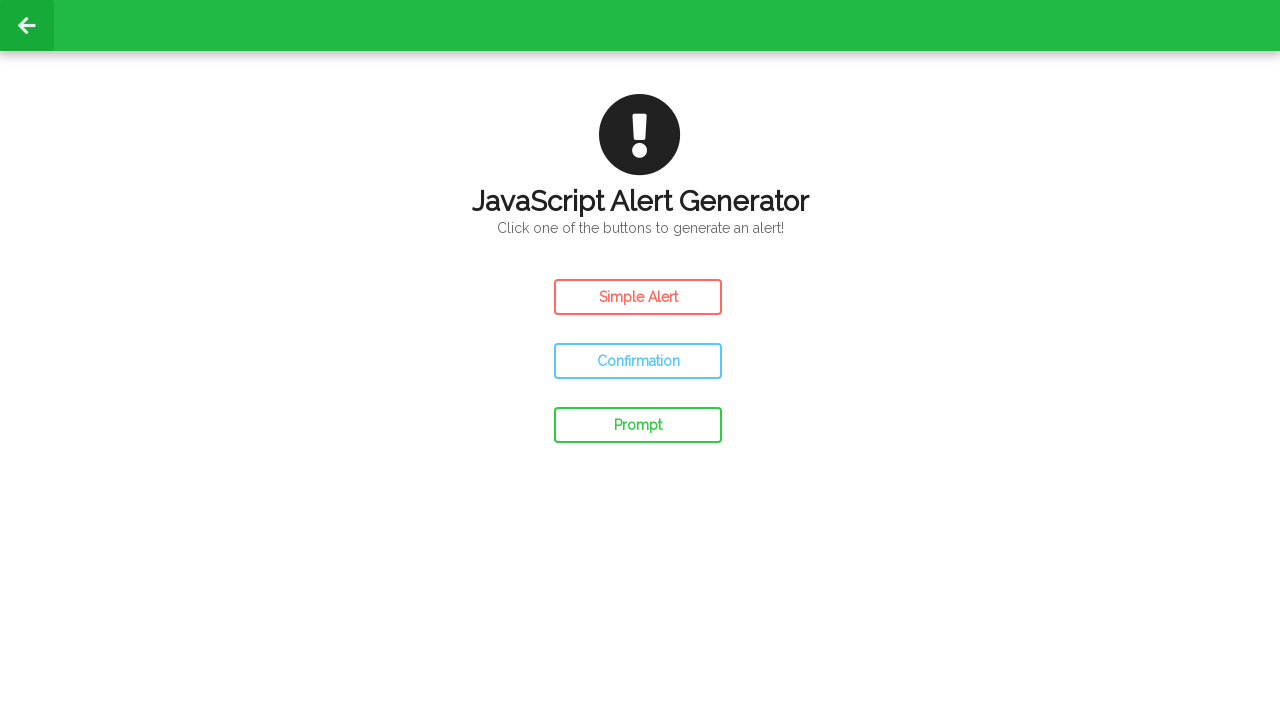

Clicked the red button to trigger the simple alert at (638, 297) on .ui.inverted.red.button
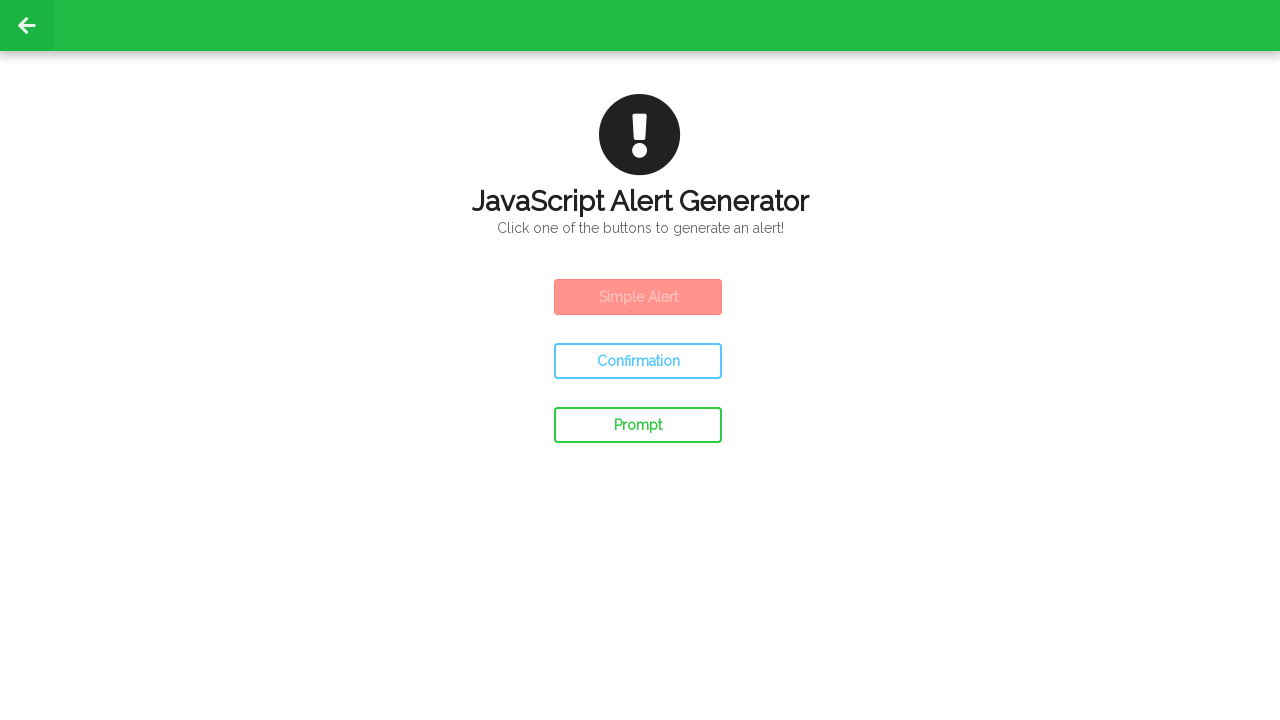

Set up dialog handler to accept alerts
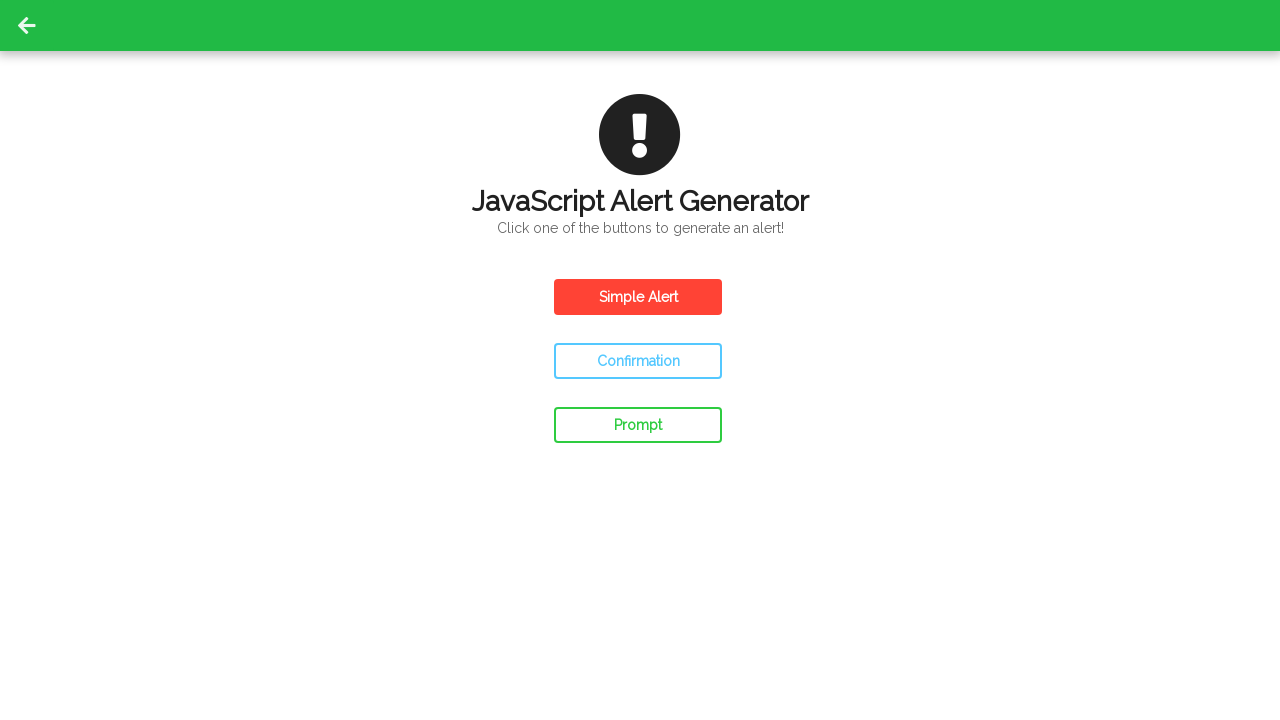

Waited for alert to be processed
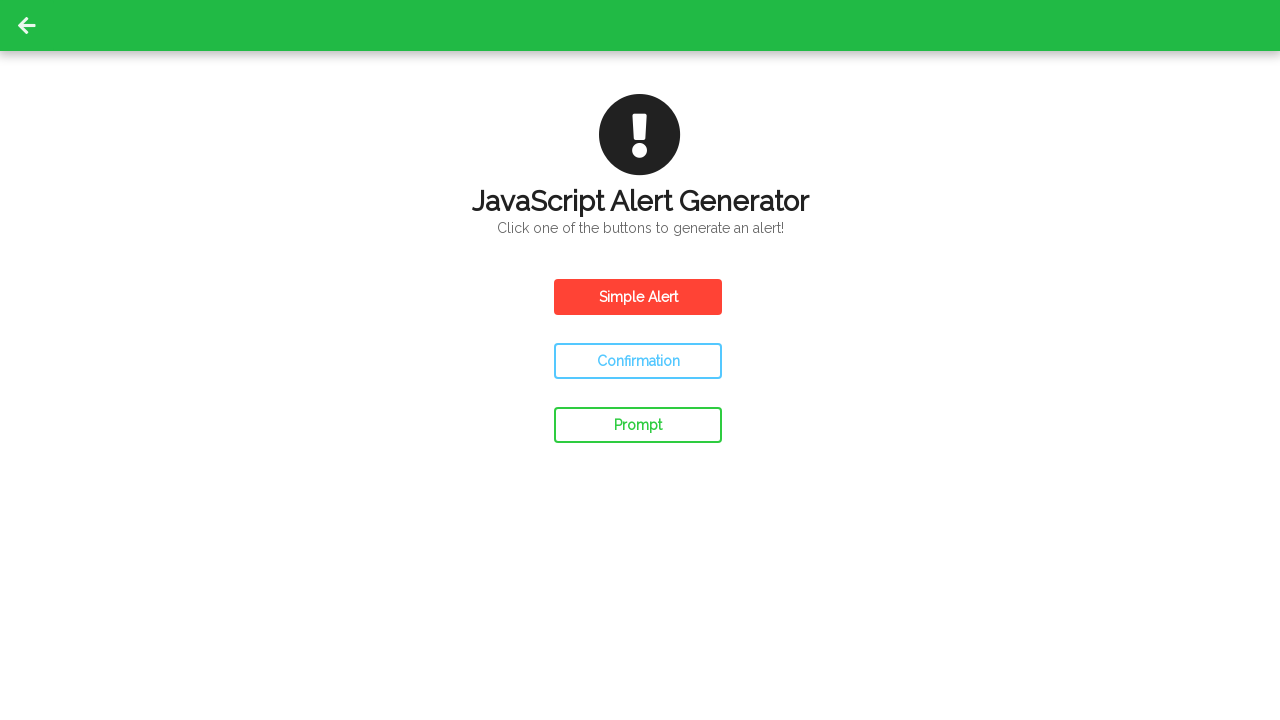

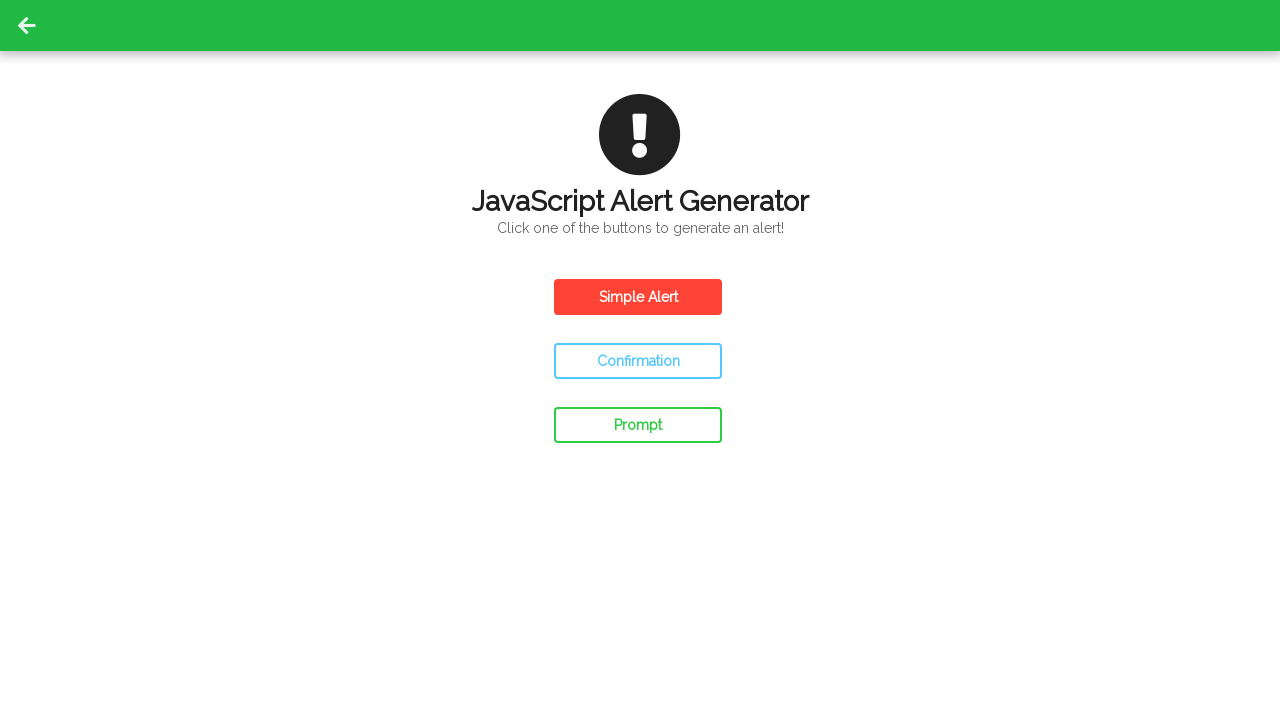